Tests the EMI calculator page by setting a loan interest rate value using JavaScript execution to fill an input field

Starting URL: https://emicalculator.net/

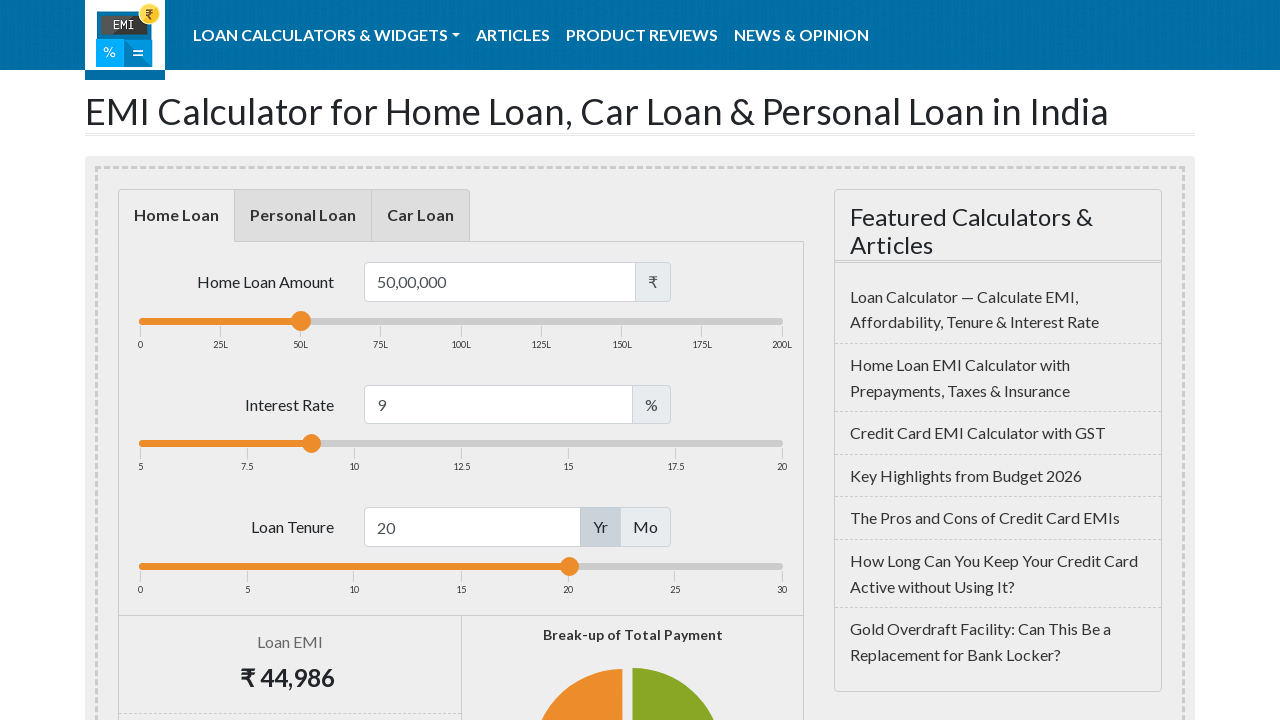

Filled loan interest field with value 13.7 using JavaScript execution on #loaninterest
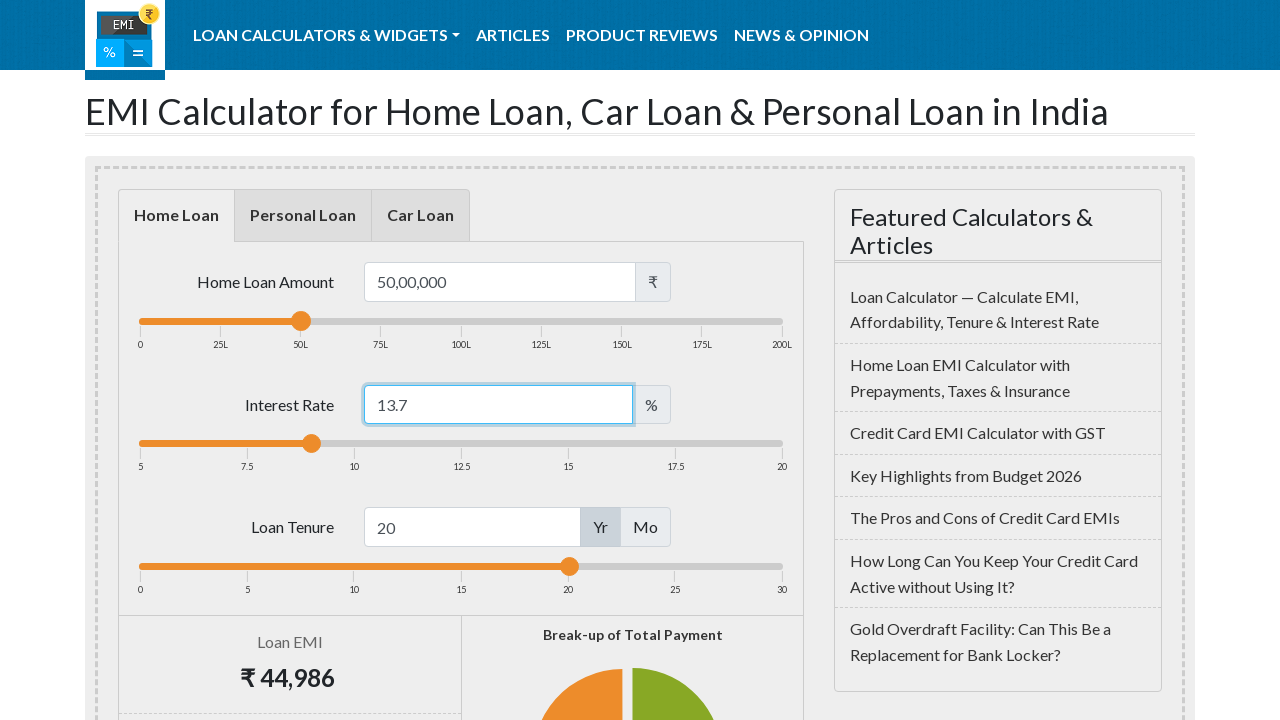

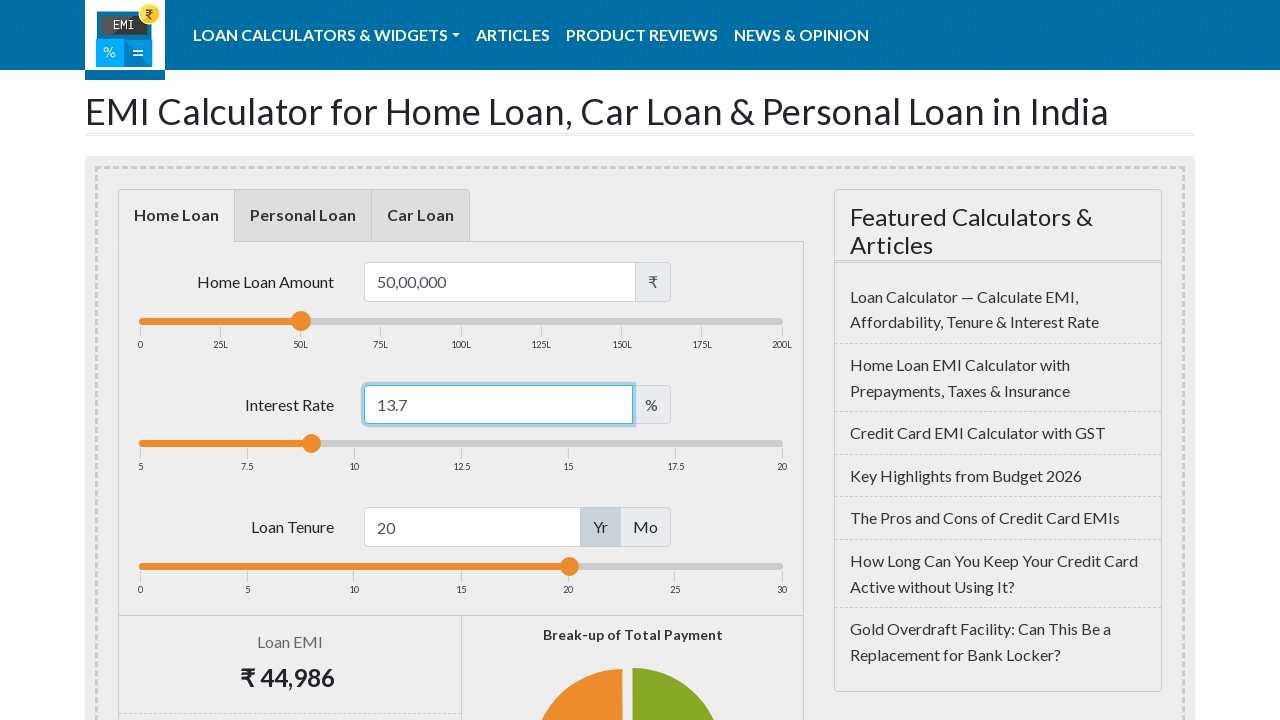